Tests the text input functionality on UI Testing Playground by entering text in an input field and clicking a button to update the button's text label.

Starting URL: http://www.uitestingplayground.com/textinput

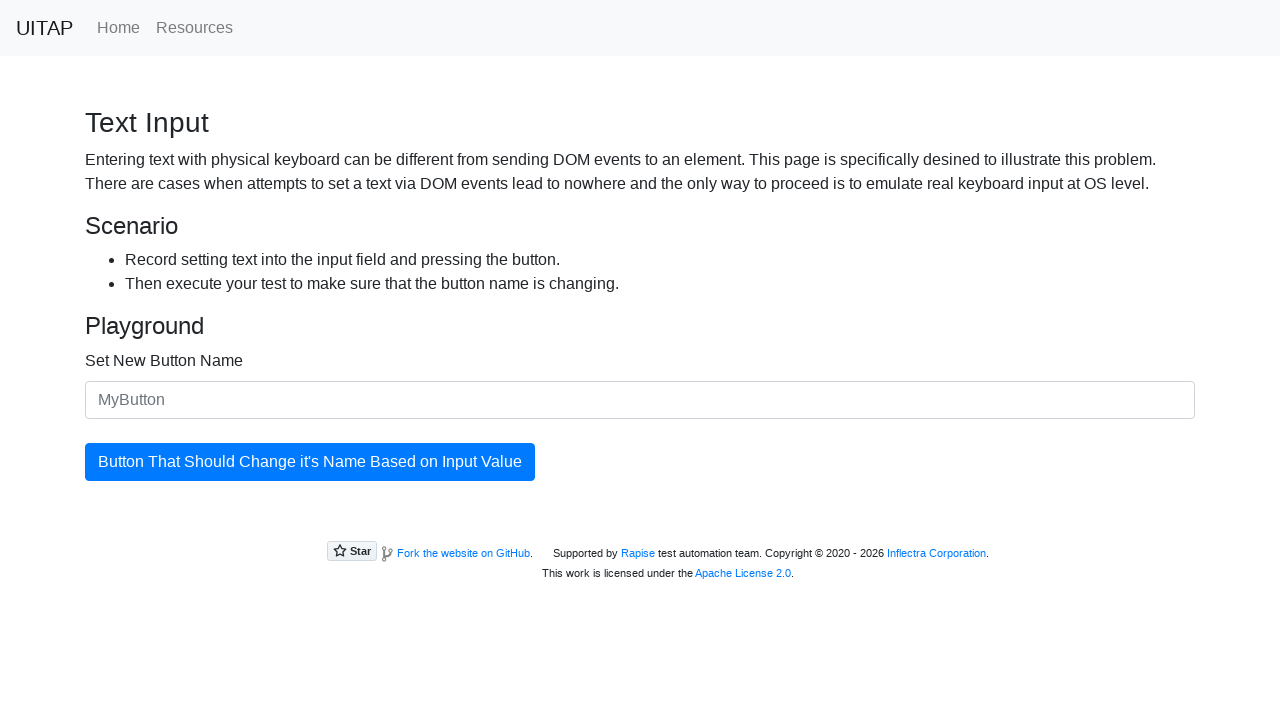

Filled input field with 'Awesome Submit' on #newButtonName
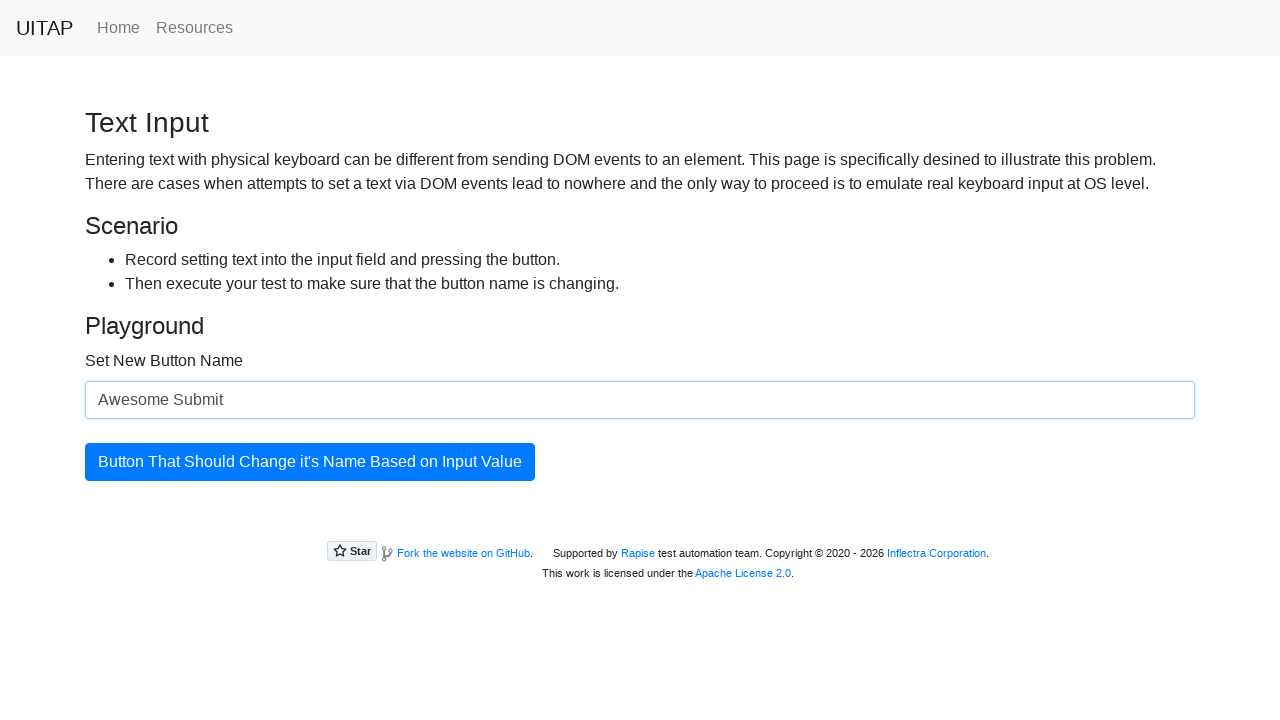

Clicked the button to update its text at (310, 462) on #updatingButton
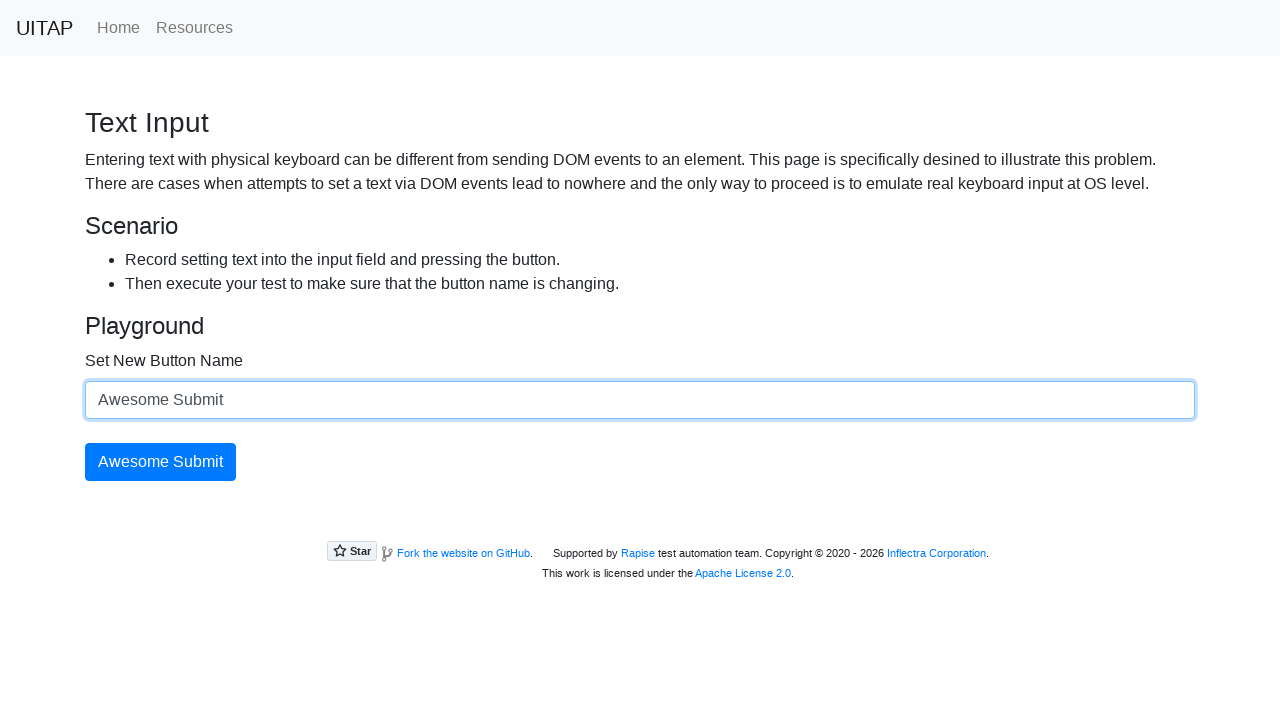

Verified button text has been updated to 'Awesome Submit'
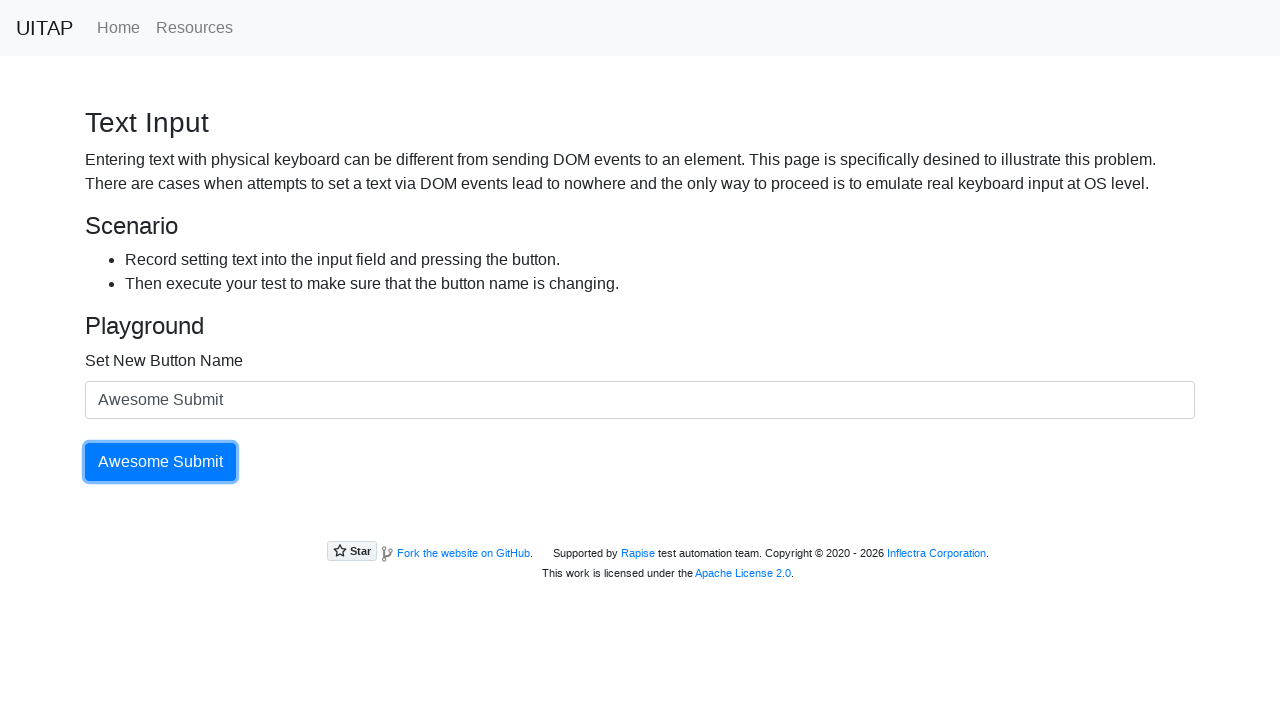

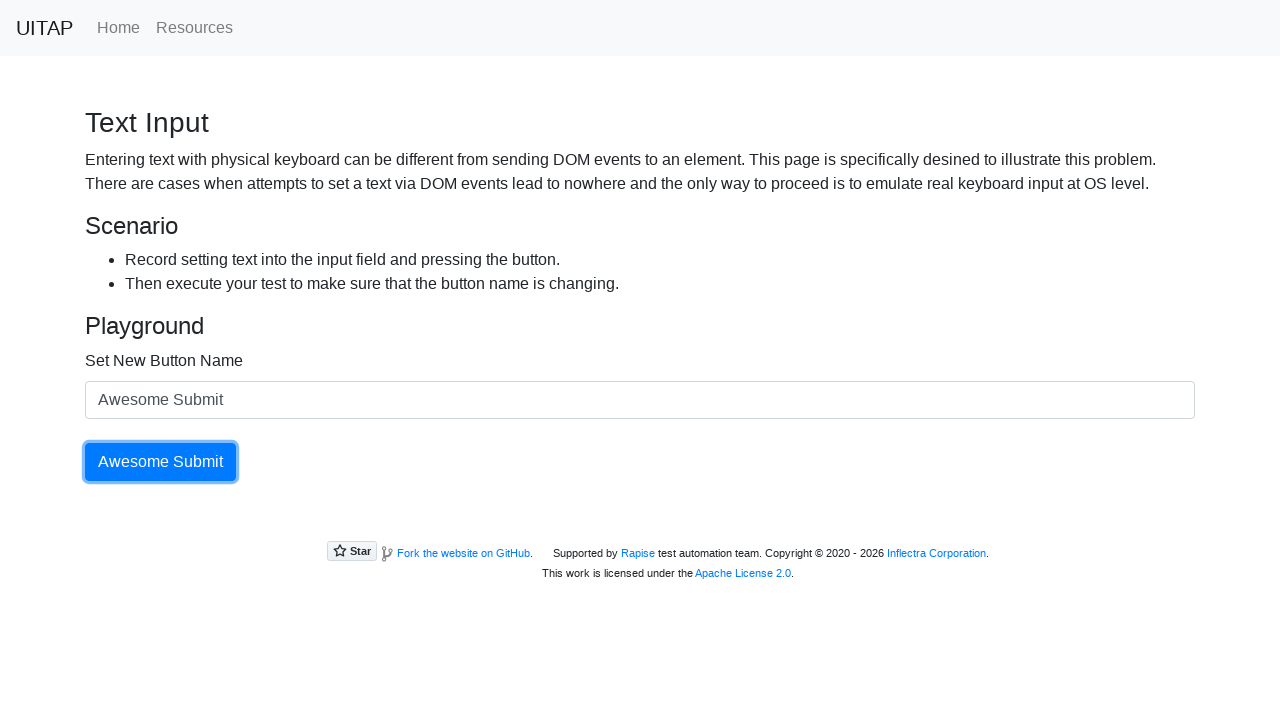